Tests auto-suggest dropdown by typing partial text and selecting a specific country from the suggestions

Starting URL: https://www.rahulshettyacademy.com/dropdownsPractise/

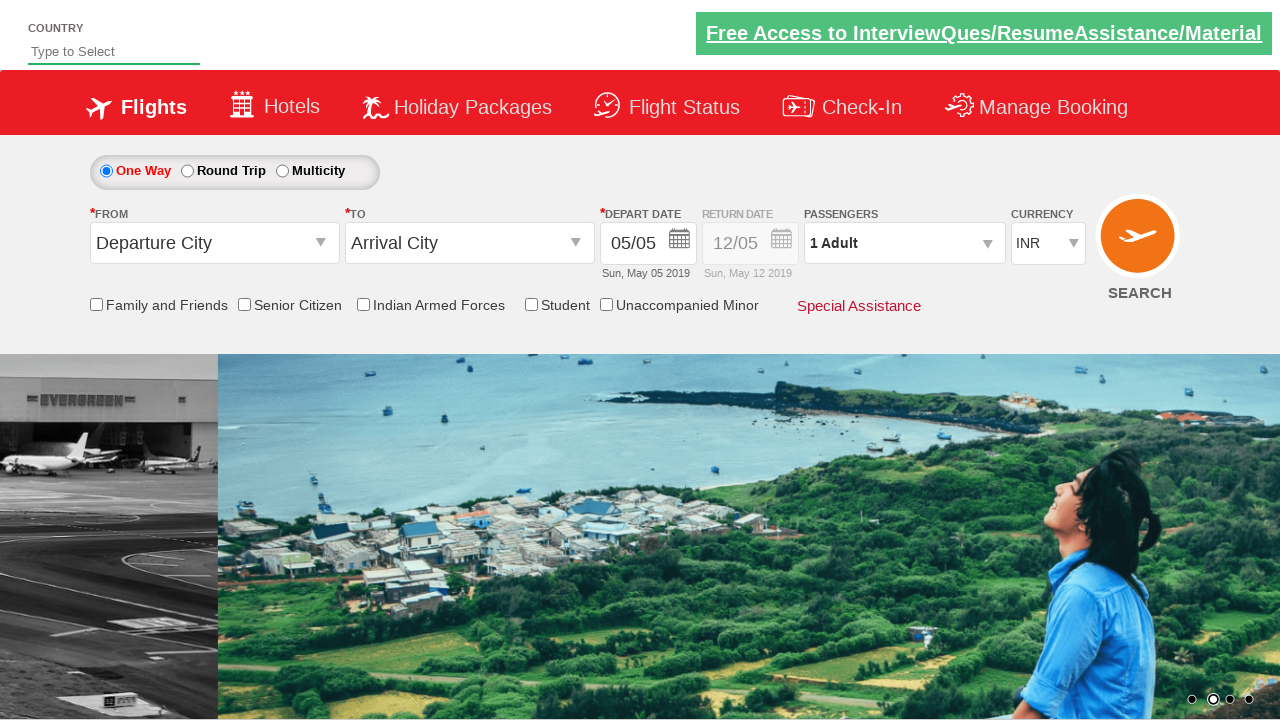

Typed 'Tur' into the auto-suggest field on #autosuggest
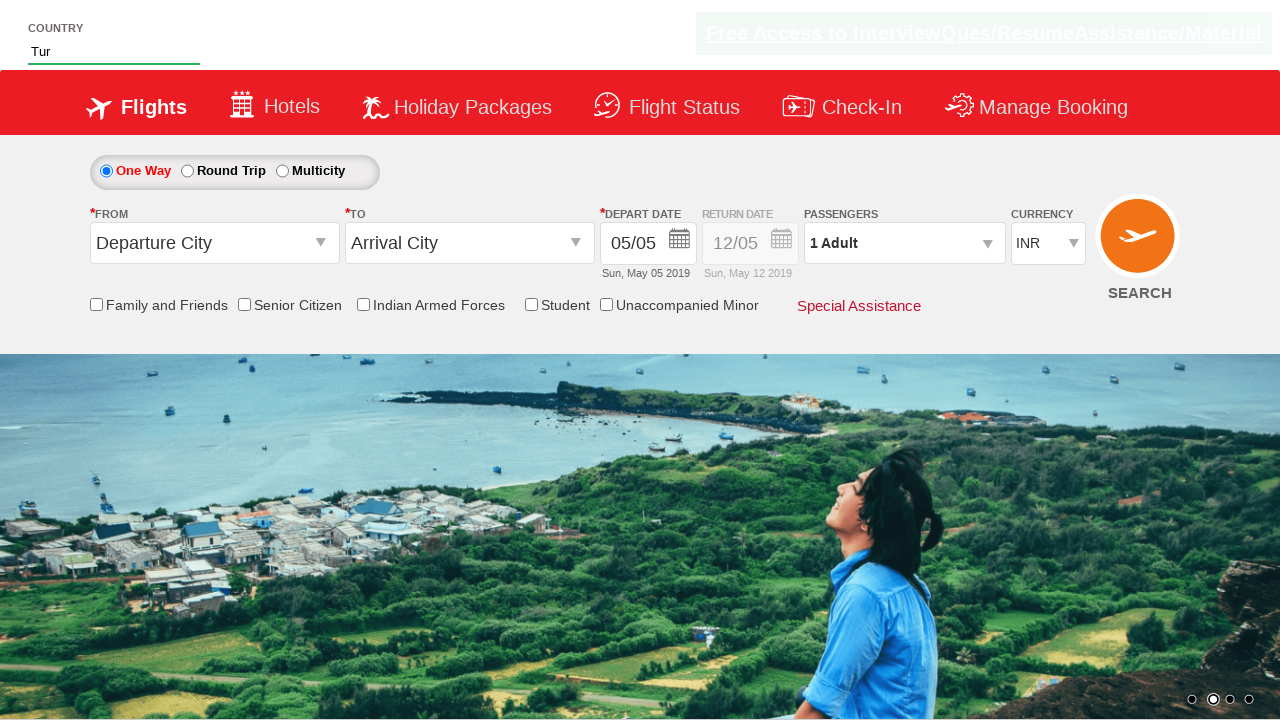

Auto-suggest dropdown suggestions appeared
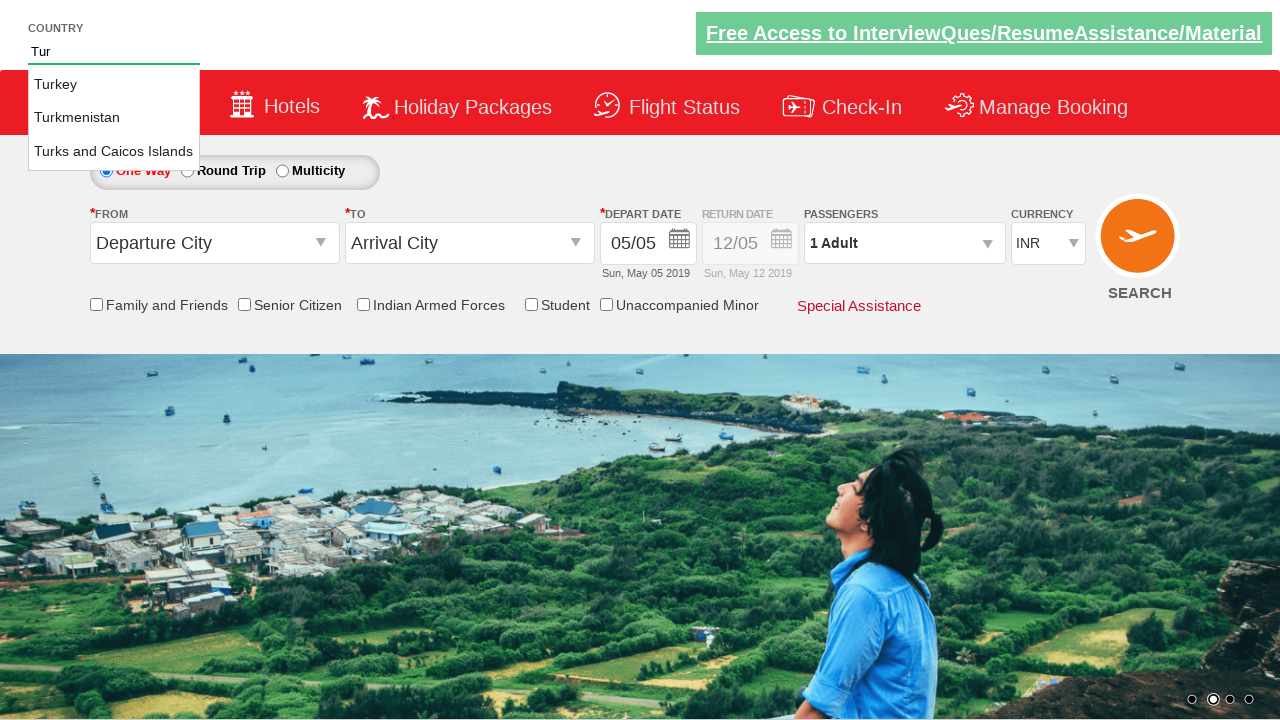

Clicked 'Turkmenistan' from the auto-suggest dropdown at (114, 118) on li.ui-menu-item >> nth=1
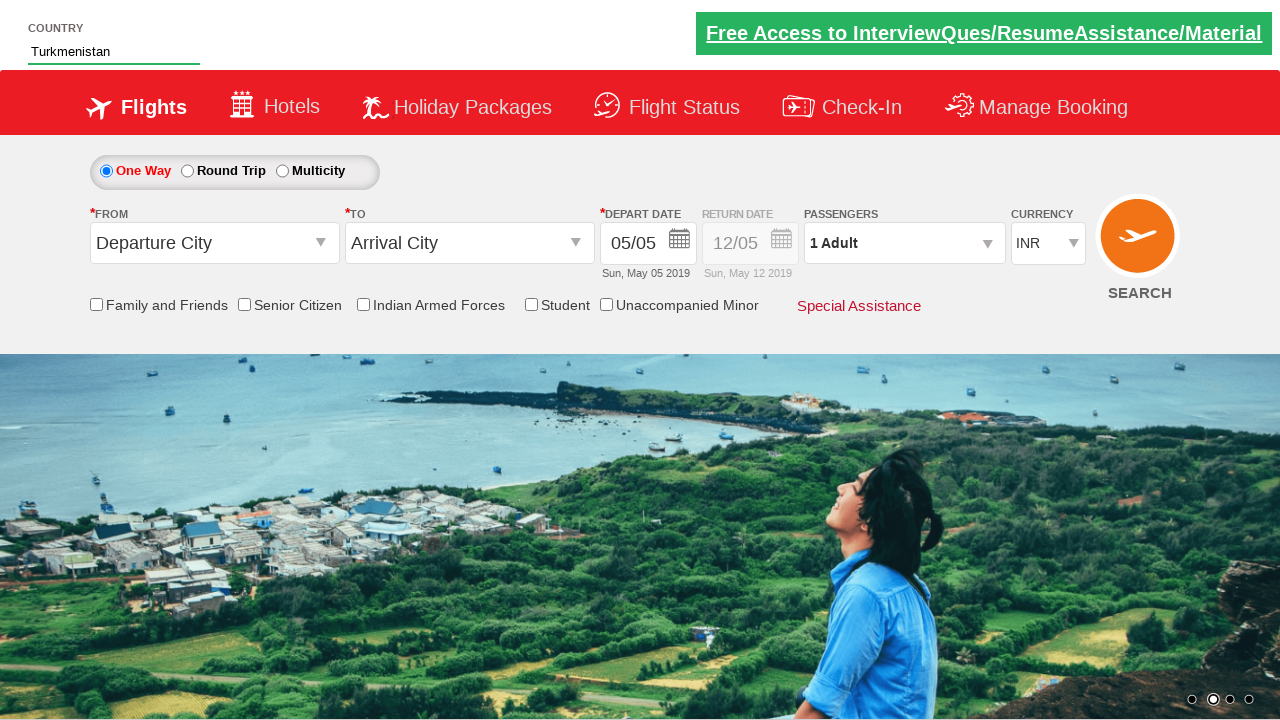

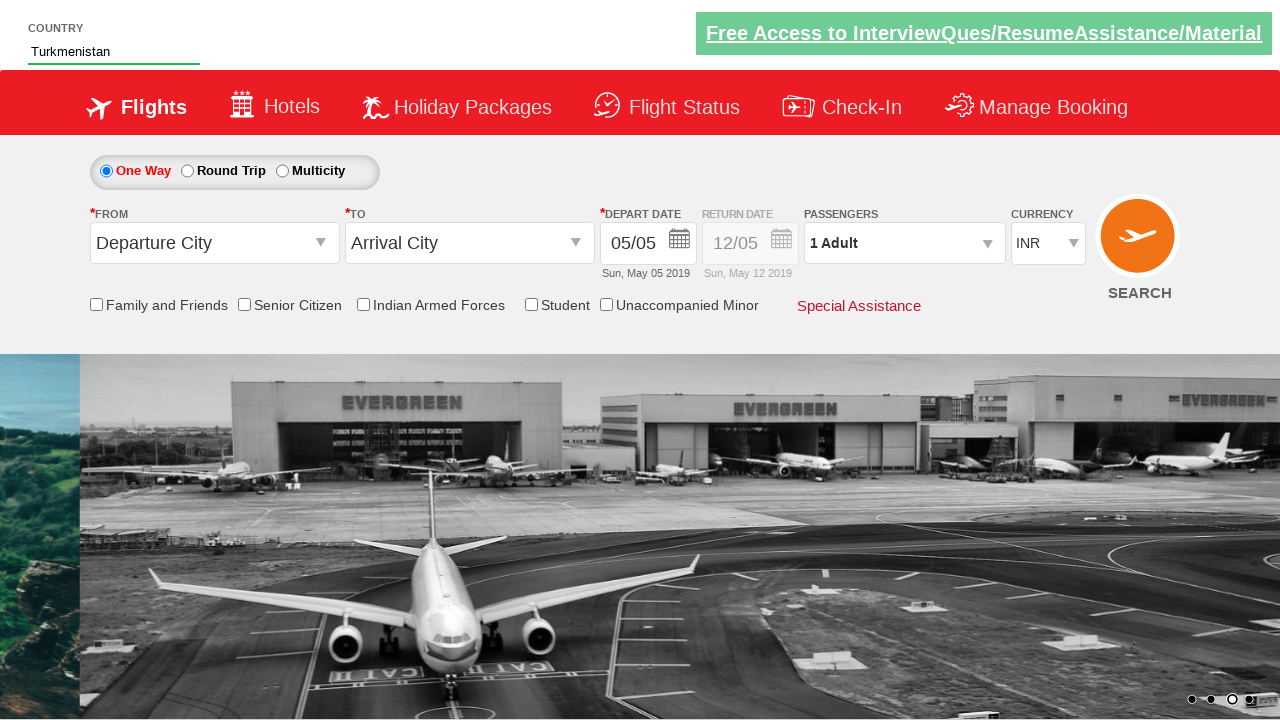